Opens USPS homepage and clicks on the Send Mail & Packages link to navigate to that section

Starting URL: https://www.usps.com/

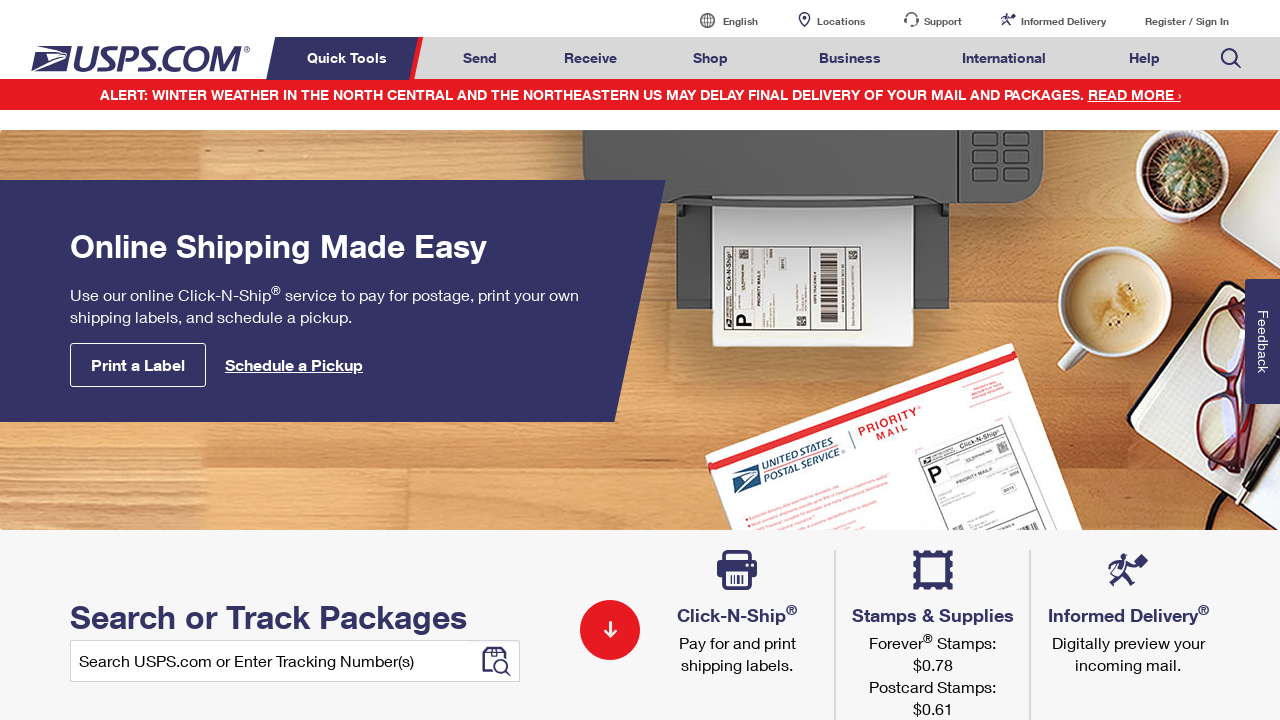

Clicked on Send Mail & Packages link at (480, 58) on a#mail-ship-width
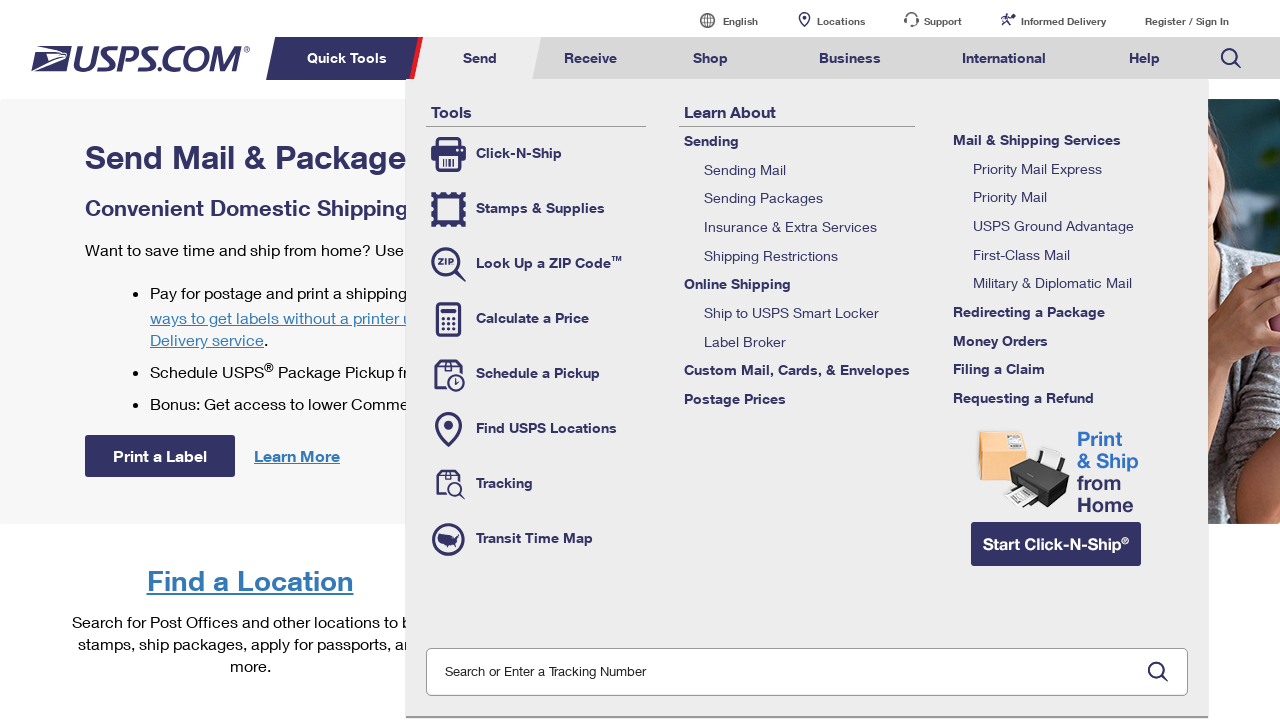

Page loaded completely
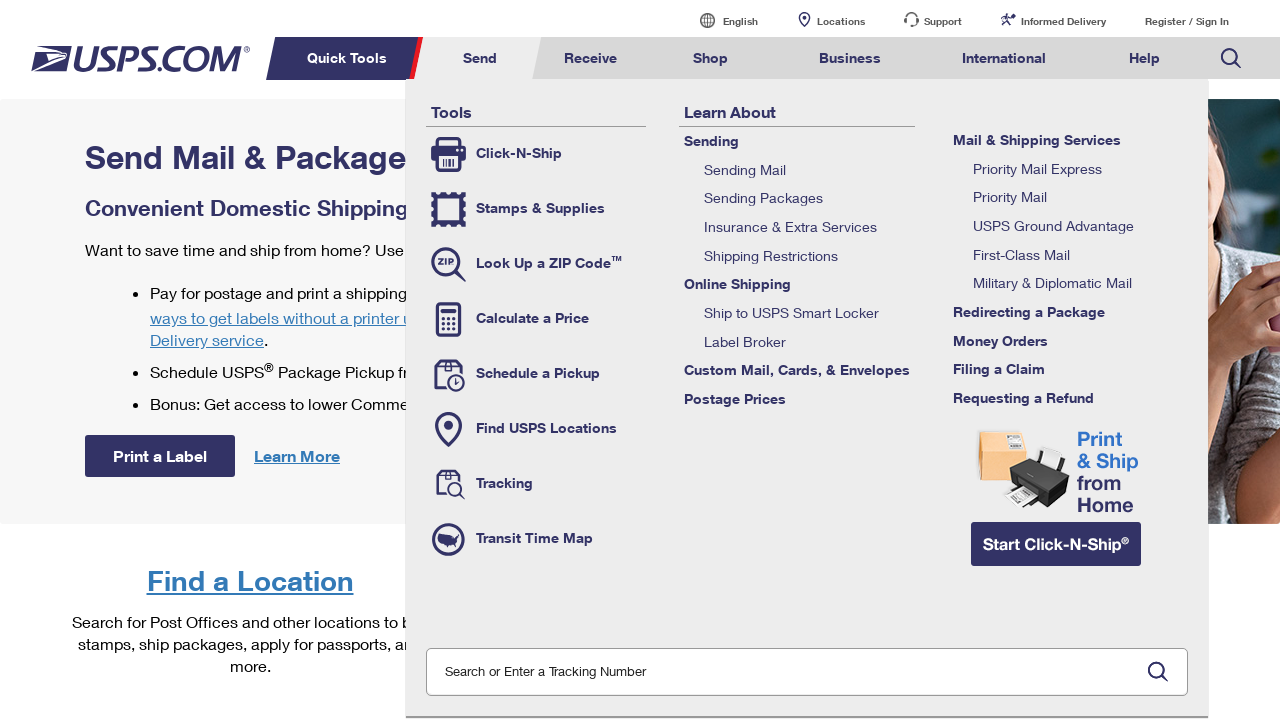

Verified page title is 'Send Mail & Packages | USPS'
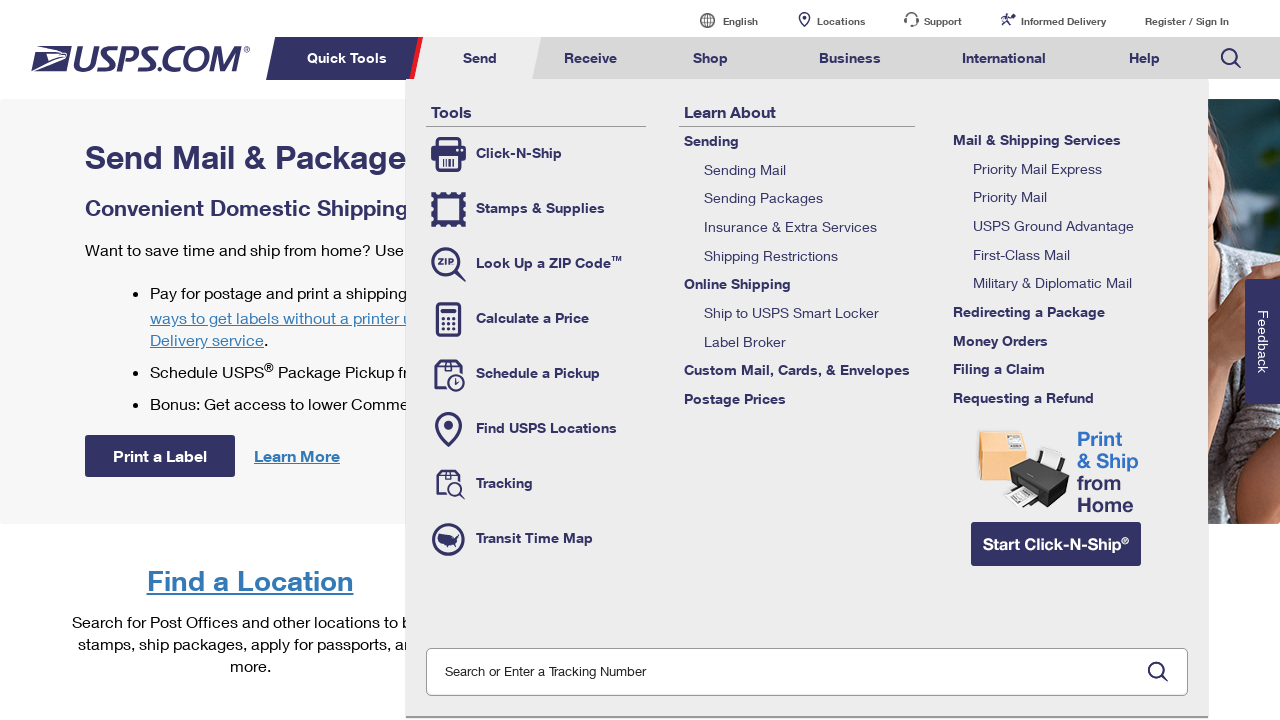

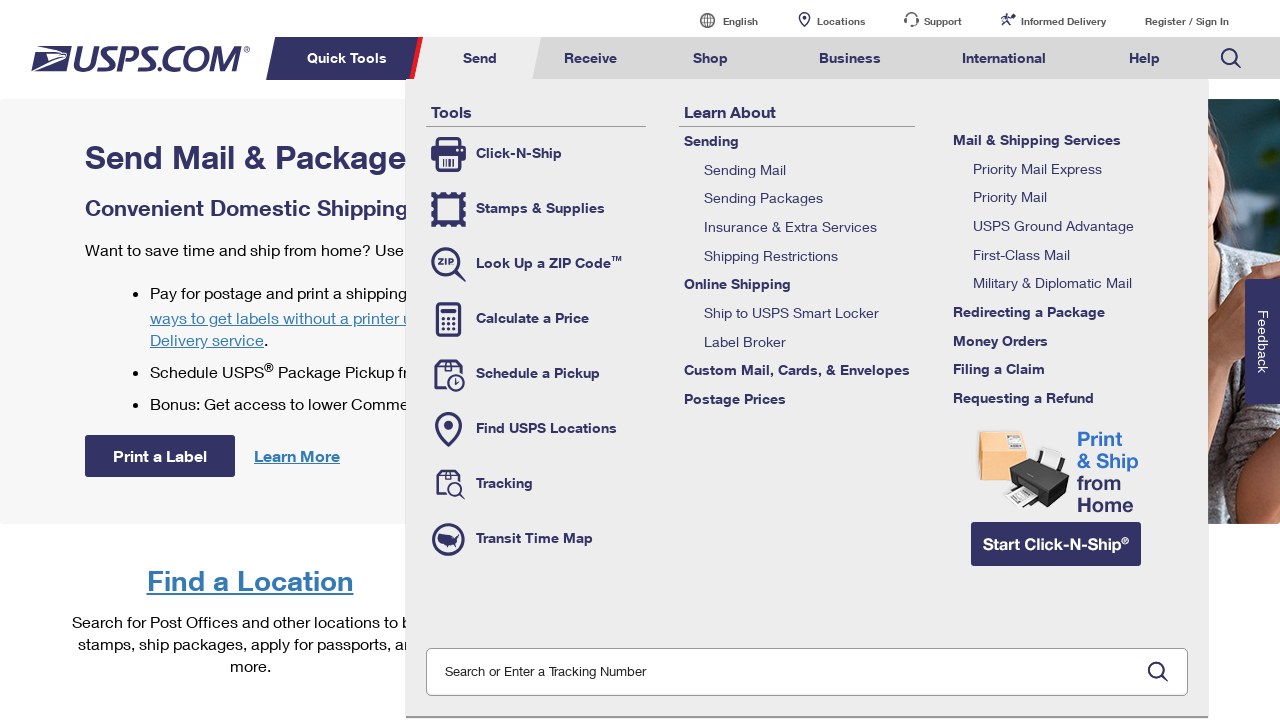